Tests an online order form by filling in personal contact information including first name, last name, email, and phone number fields.

Starting URL: http://www.123formbuilder.com/form-5012215/online-order-form

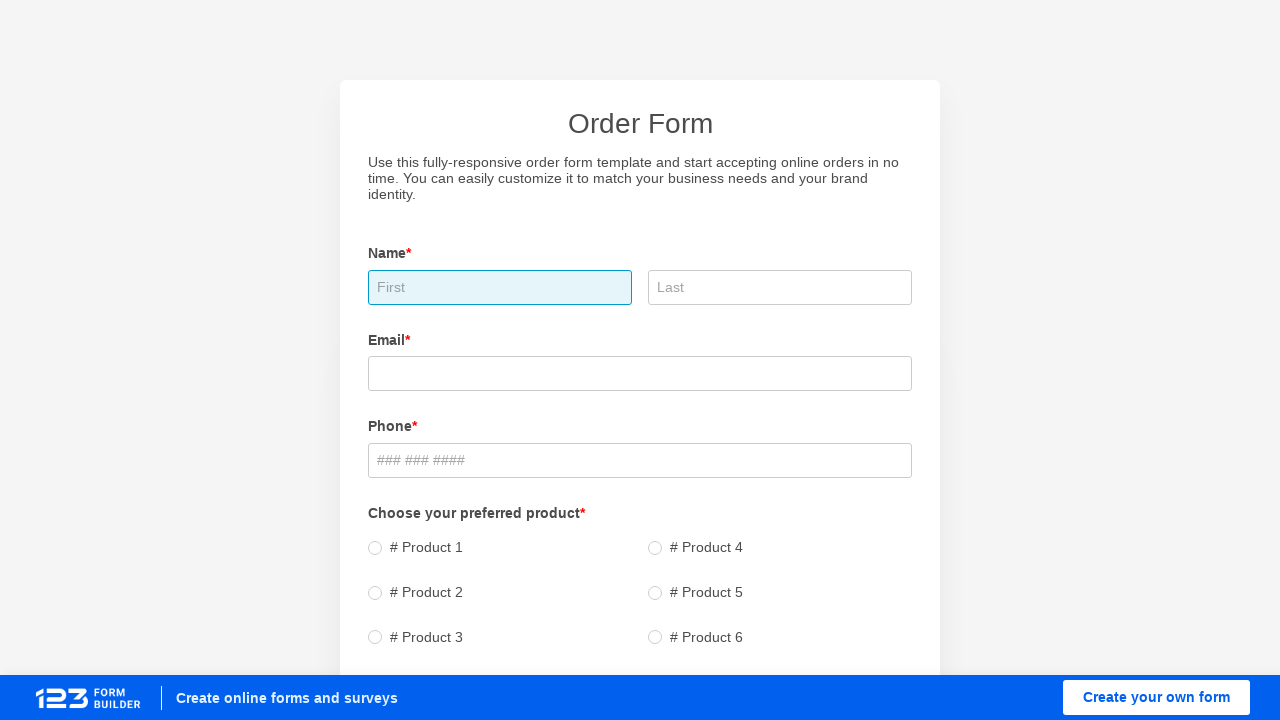

Filled in first name field with 'Aleksandr' on input[placeholder='First']
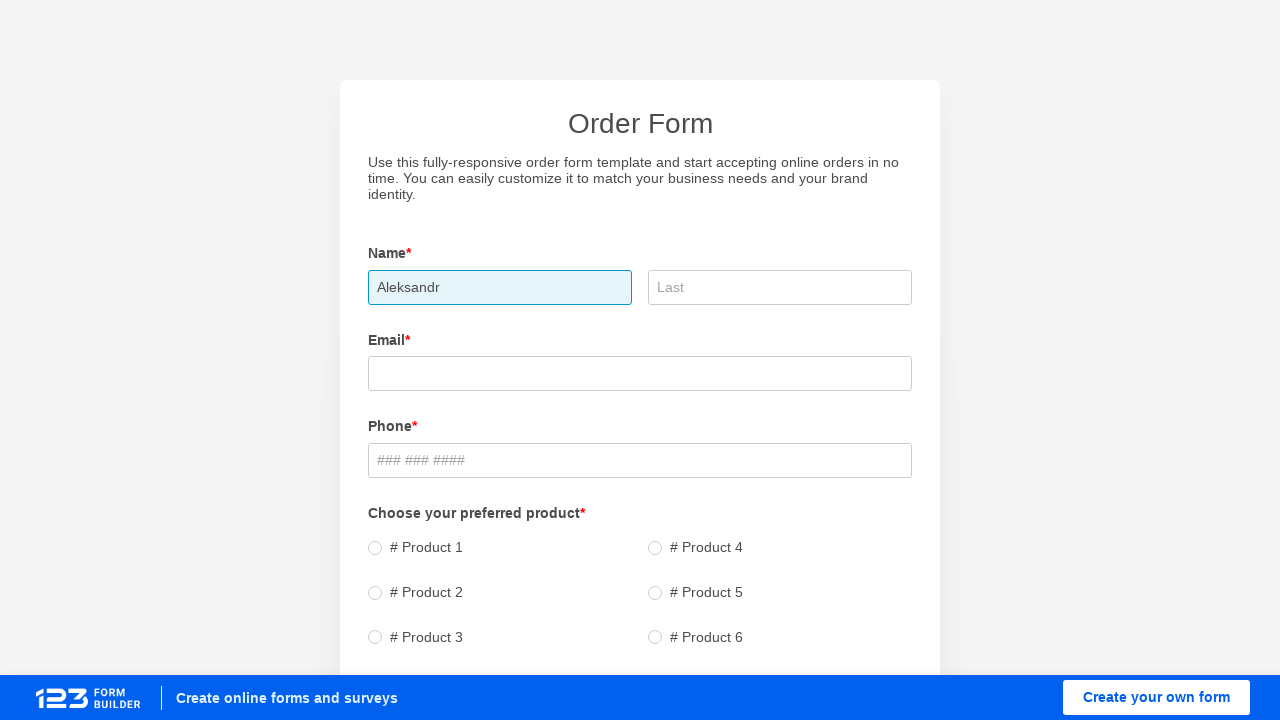

Filled in last name field with 'Kuzhelev' on input[placeholder='Last']
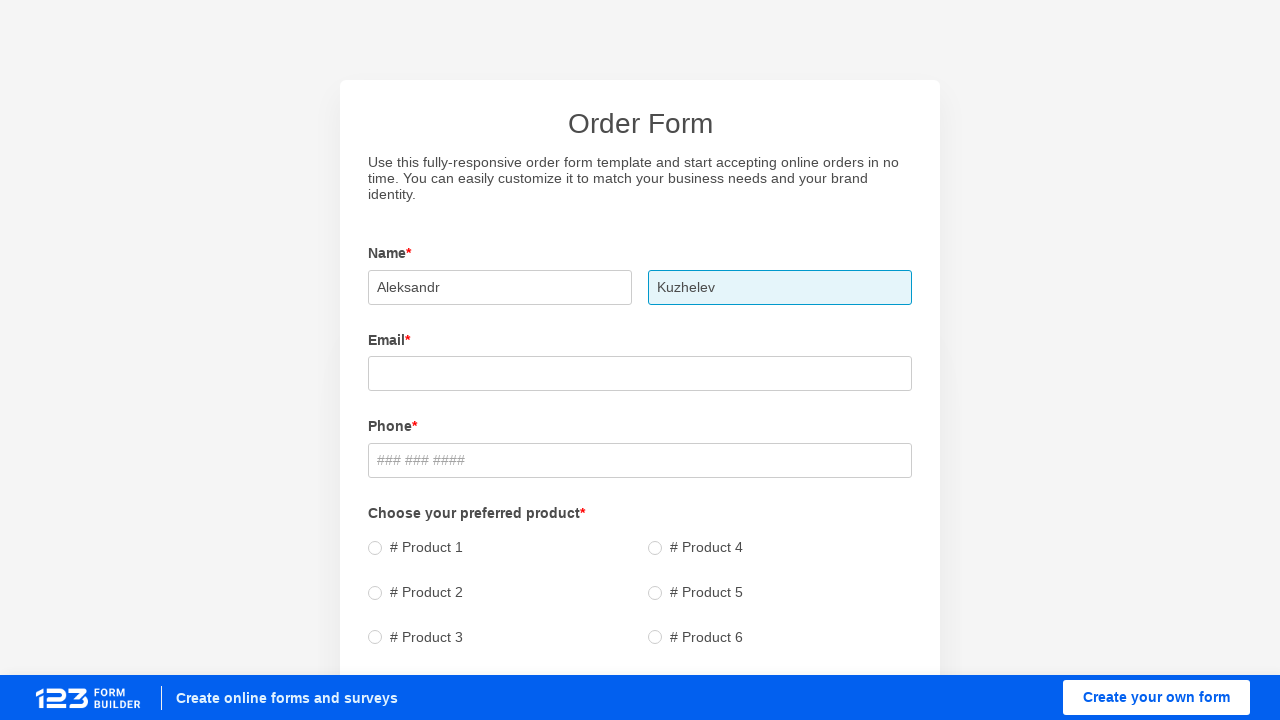

Filled in email field with 'testorder@example.com' on input[type='email']
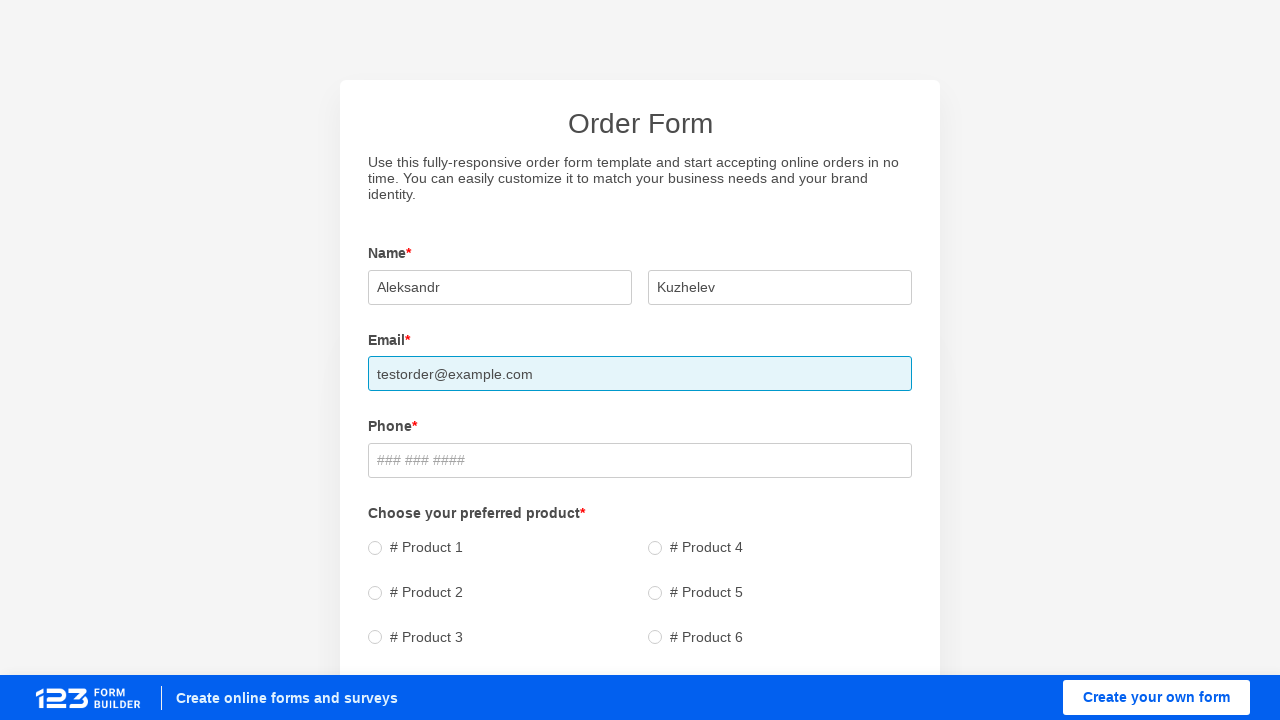

Filled in phone number field with '1234567890' on input[placeholder='### ### #### ']
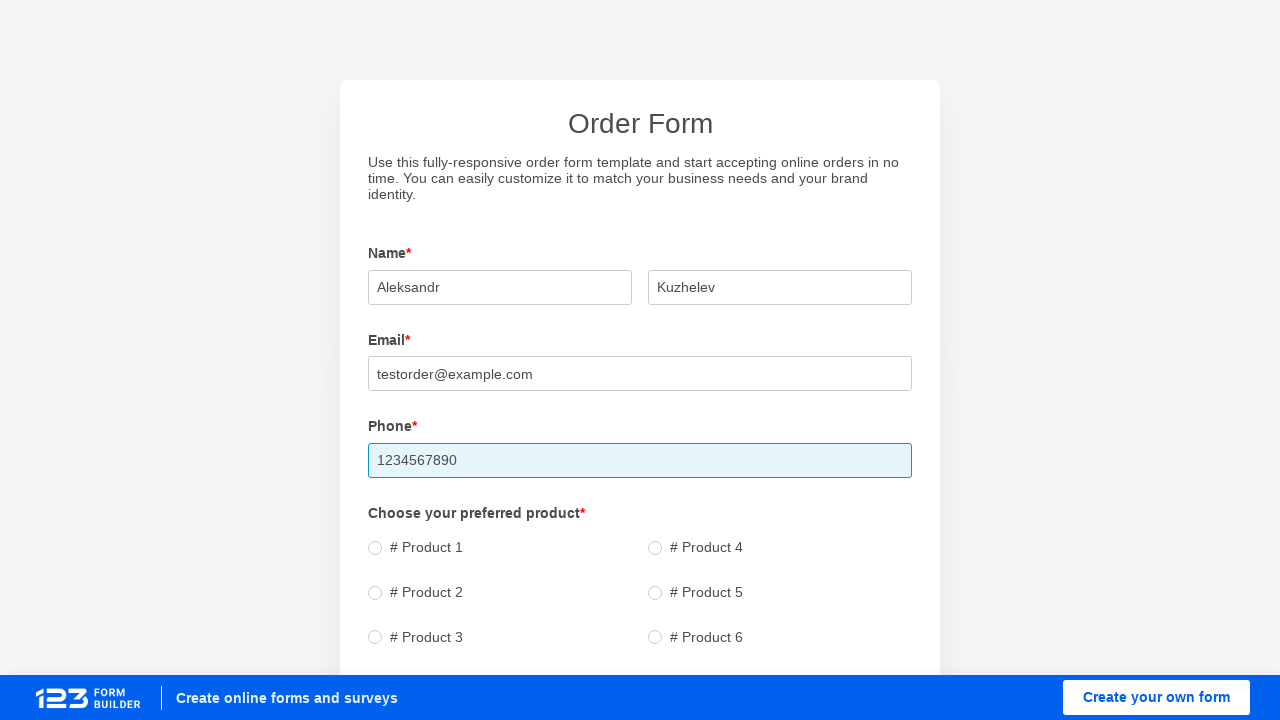

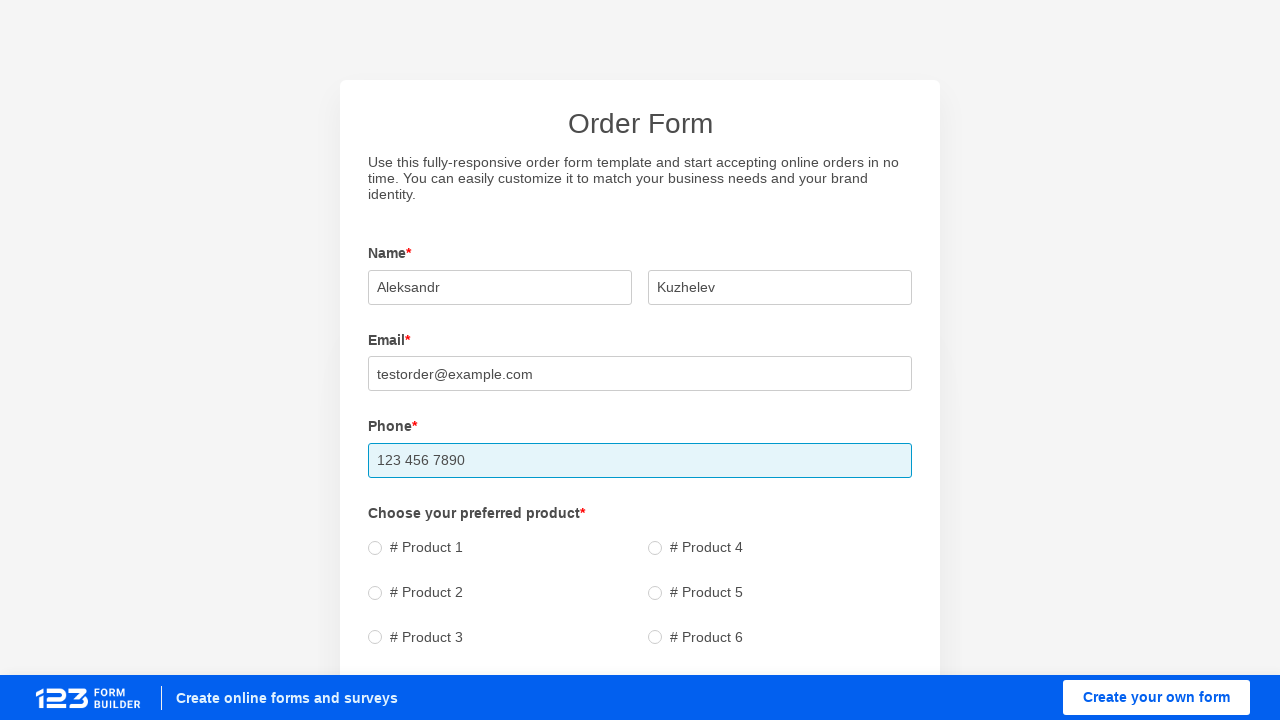